Tests checkbox selection and passenger count functionality on a travel booking form by selecting Senior Citizen checkbox and adding 4 adults to make total 5 adults

Starting URL: https://www.rahulshettyacademy.com/dropdownsPractise/

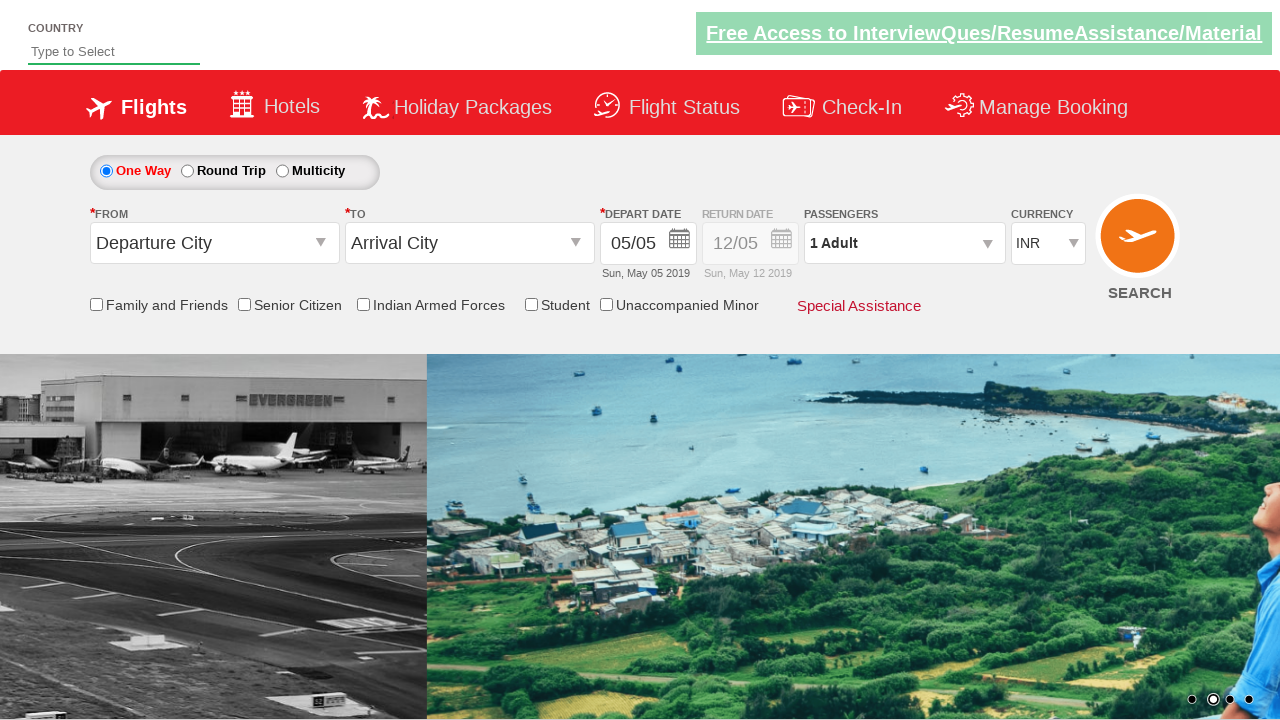

Clicked Senior Citizen checkbox at (290, 305) on #ctl00_mainContent_SeniorCitizenDiv
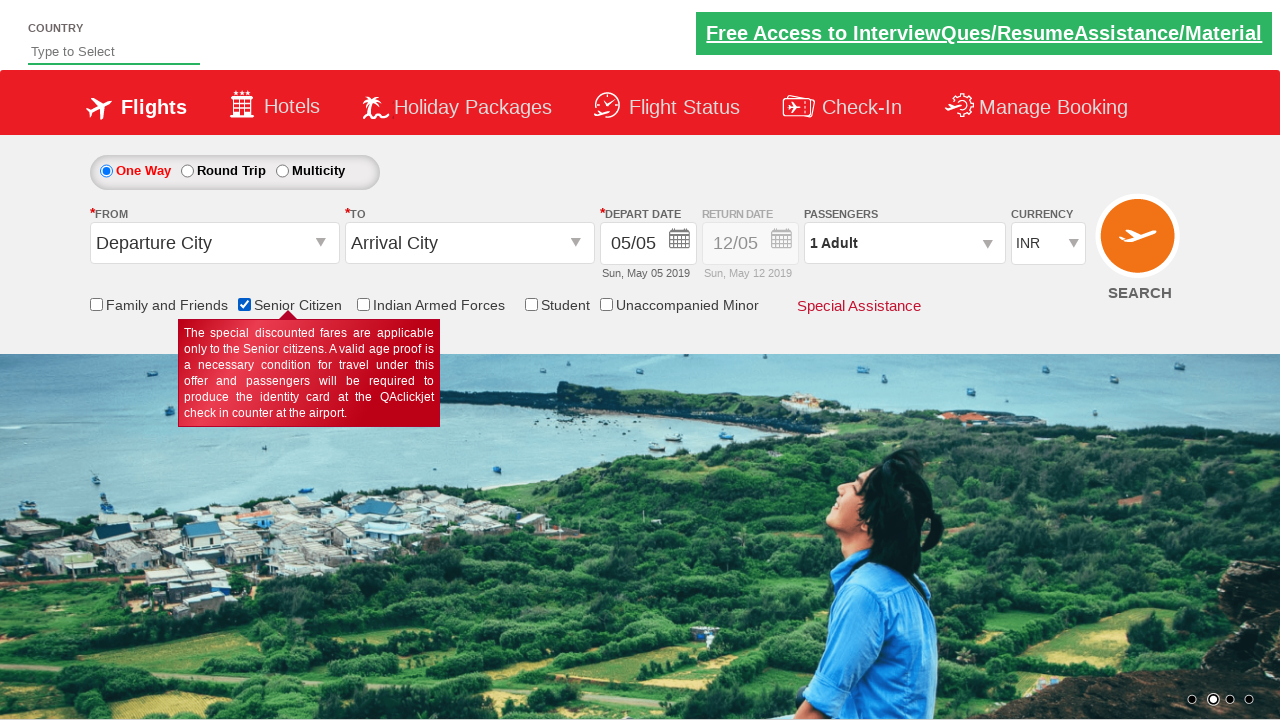

Opened passenger selection dropdown at (904, 243) on #divpaxinfo
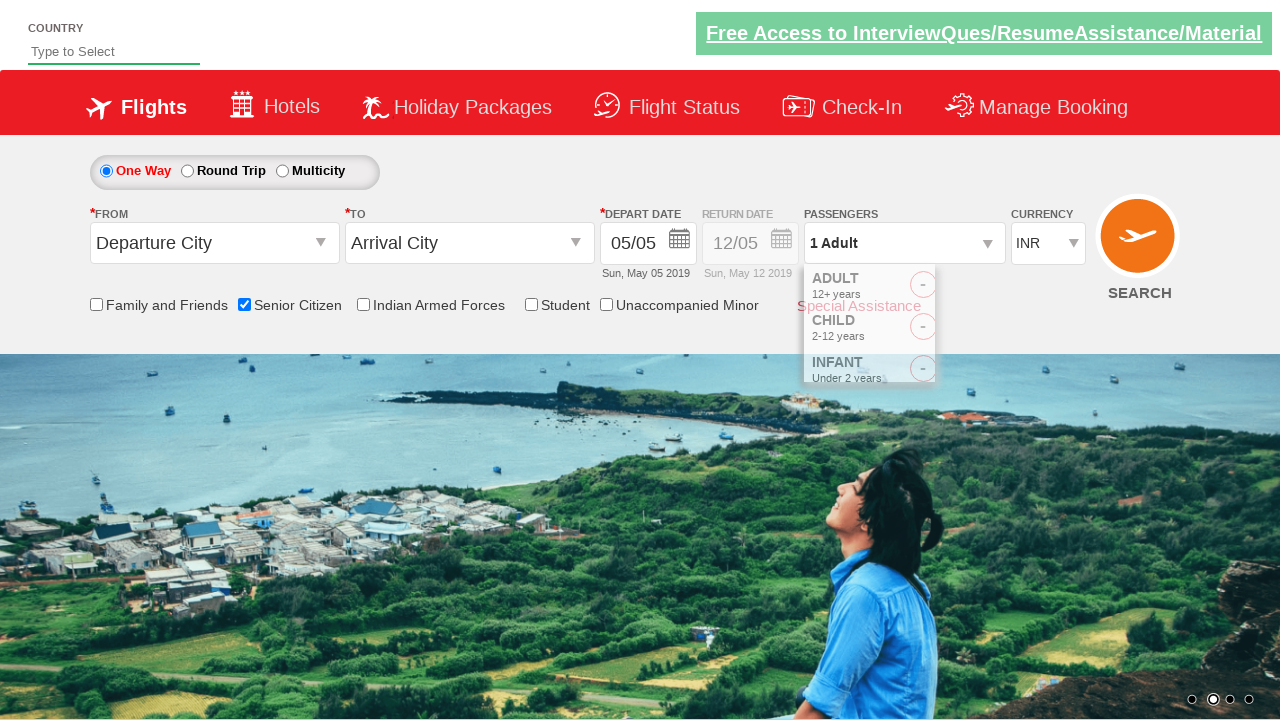

Clicked add adult button (addition 1 of 4) at (982, 288) on span#hrefIncAdt
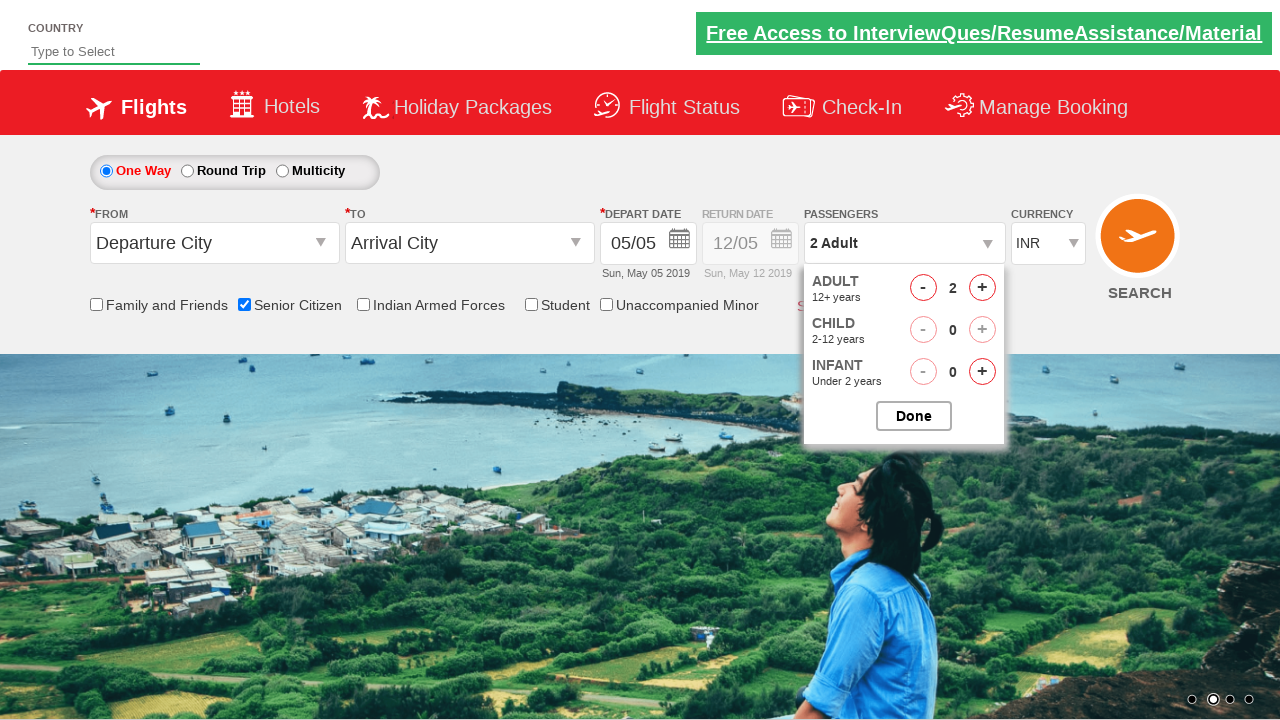

Clicked add adult button (addition 2 of 4) at (982, 288) on span#hrefIncAdt
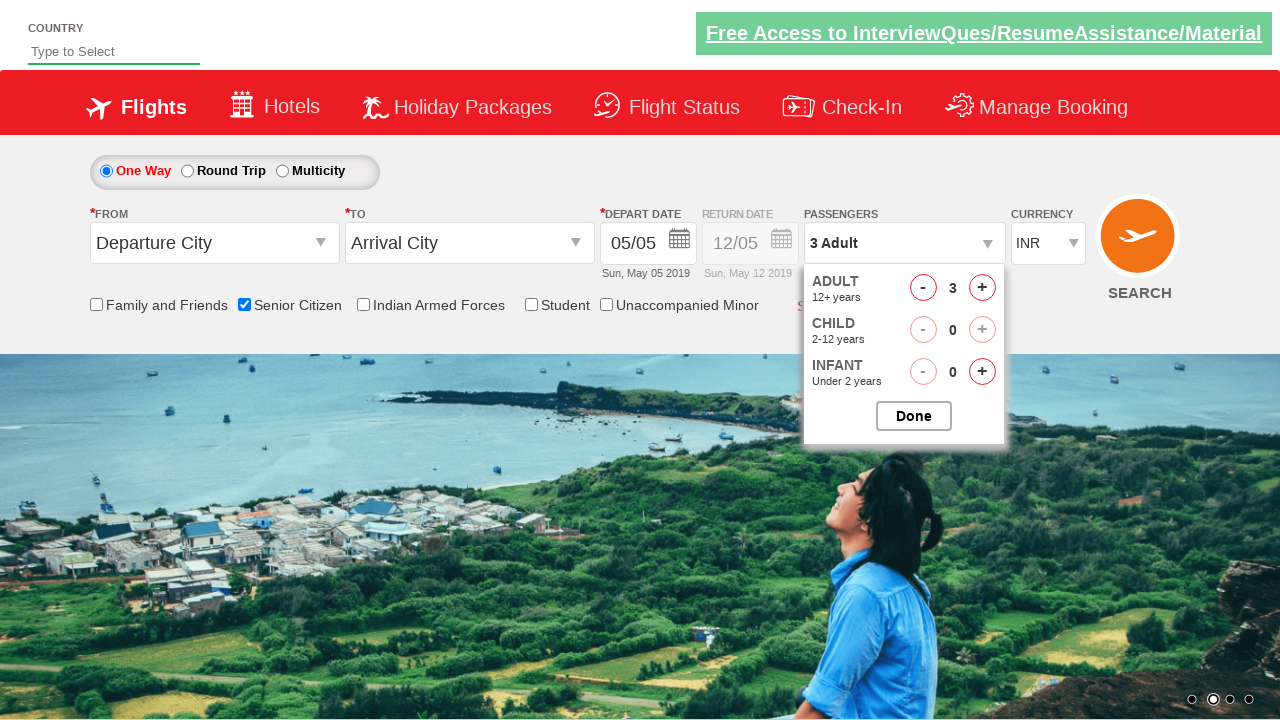

Clicked add adult button (addition 3 of 4) at (982, 288) on span#hrefIncAdt
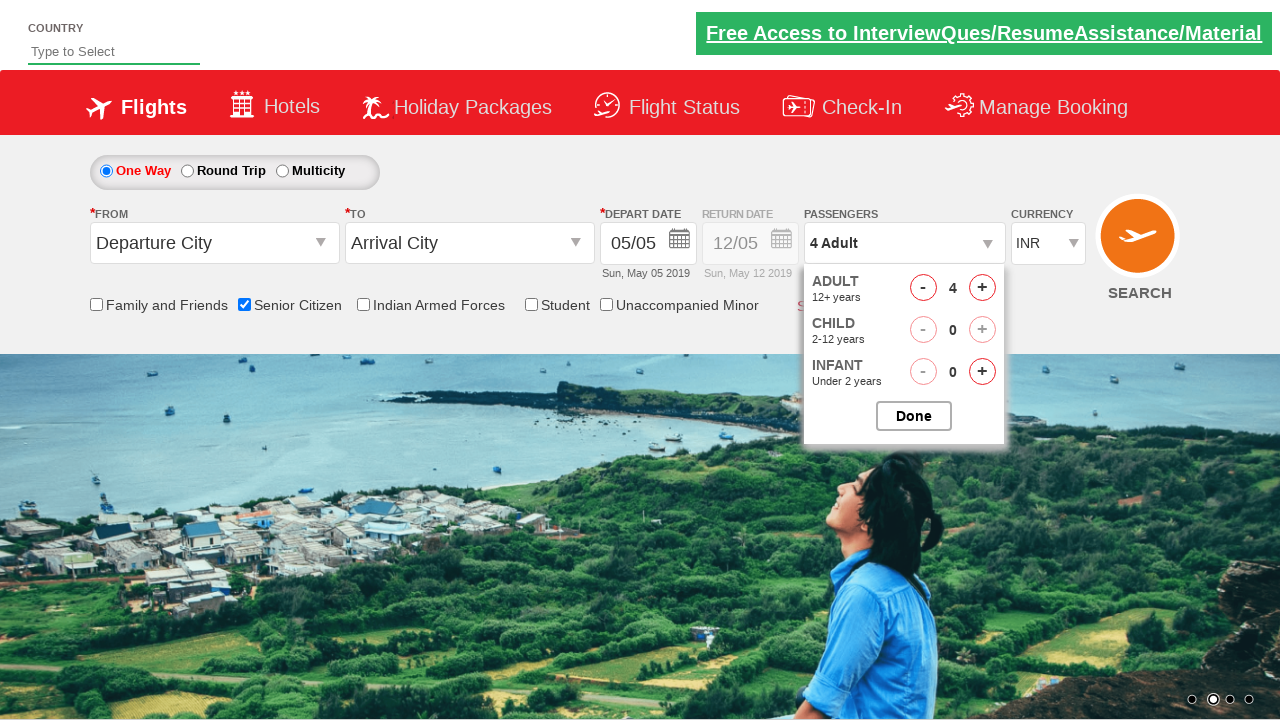

Clicked add adult button (addition 4 of 4) at (982, 288) on span#hrefIncAdt
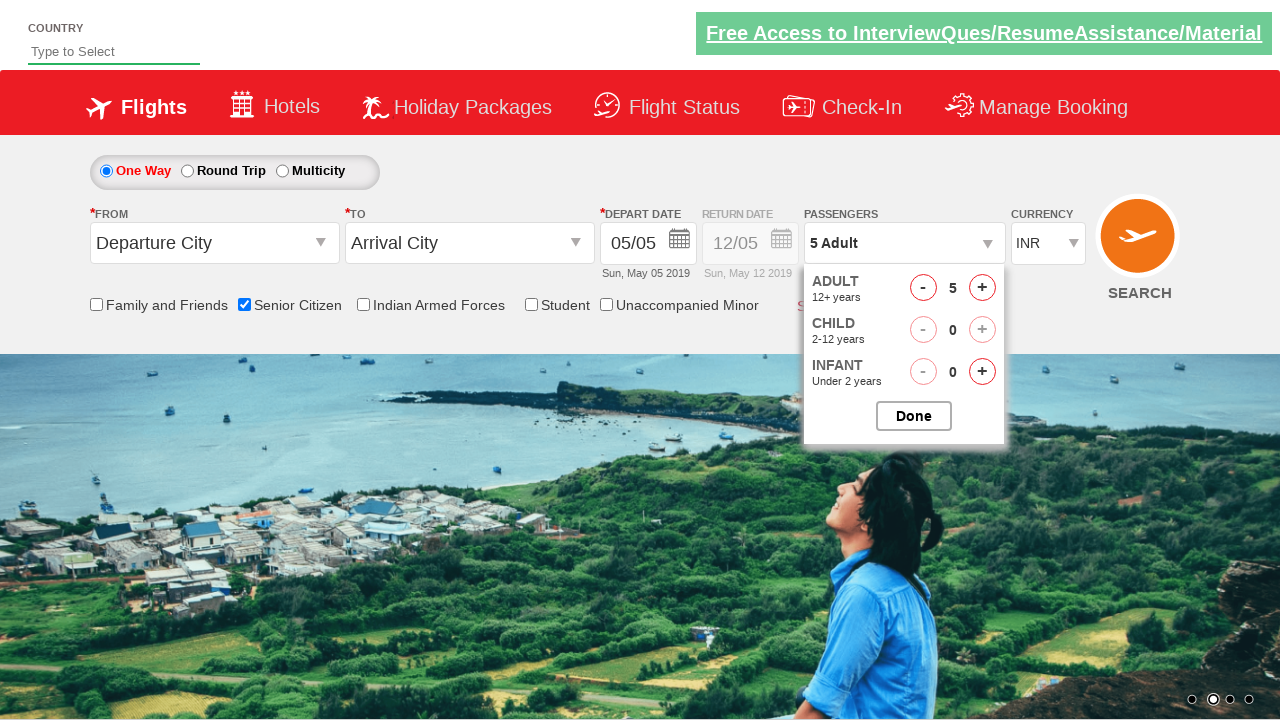

Closed passenger selection dropdown at (914, 416) on #btnclosepaxoption
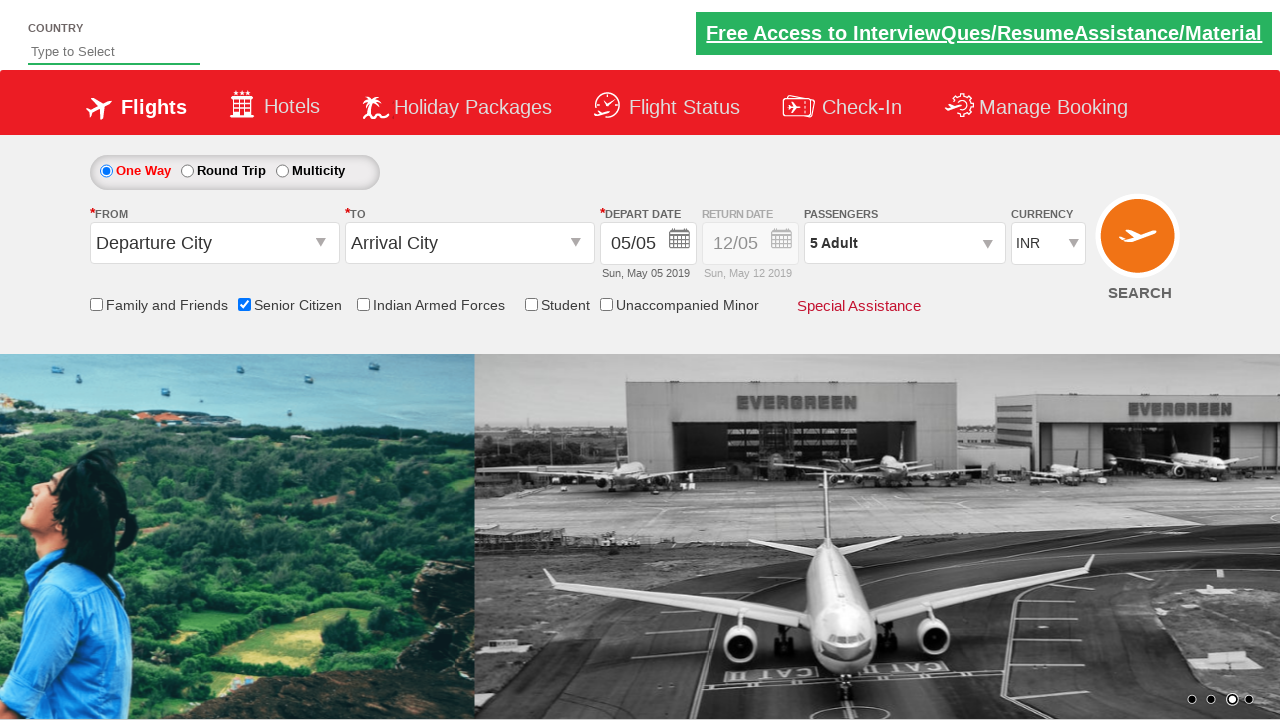

Verified passenger count is '5 Adult'
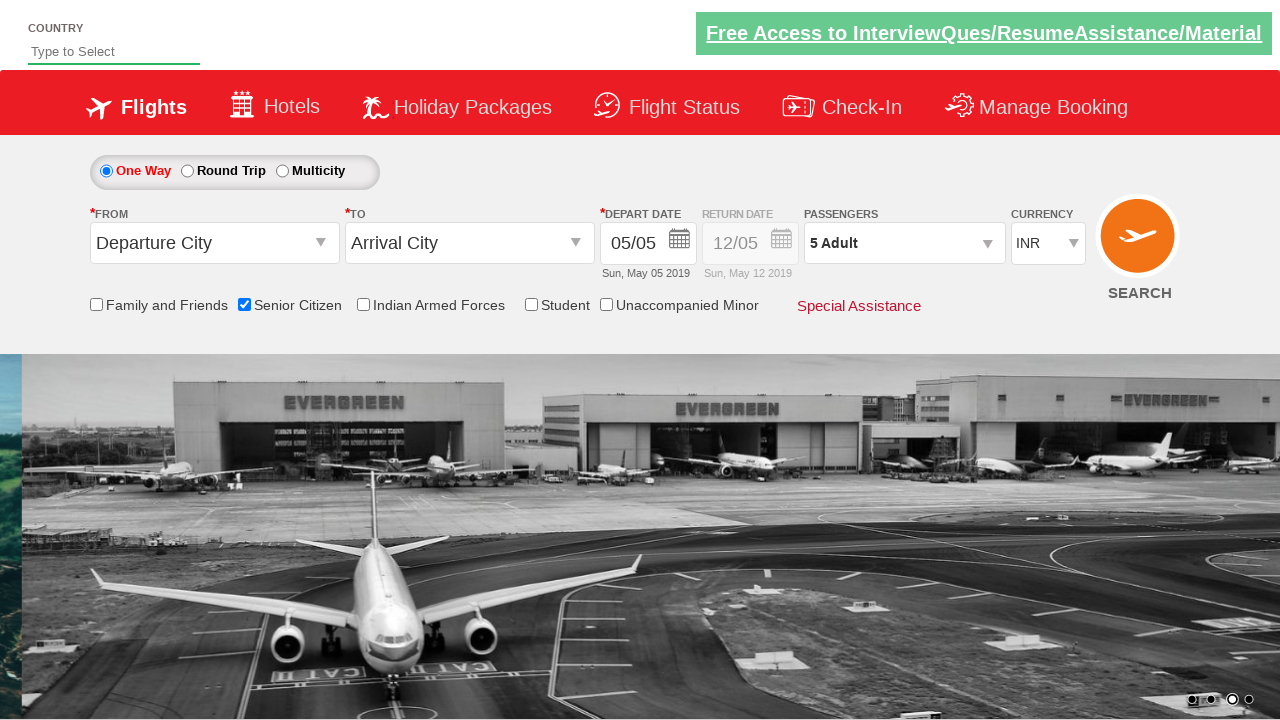

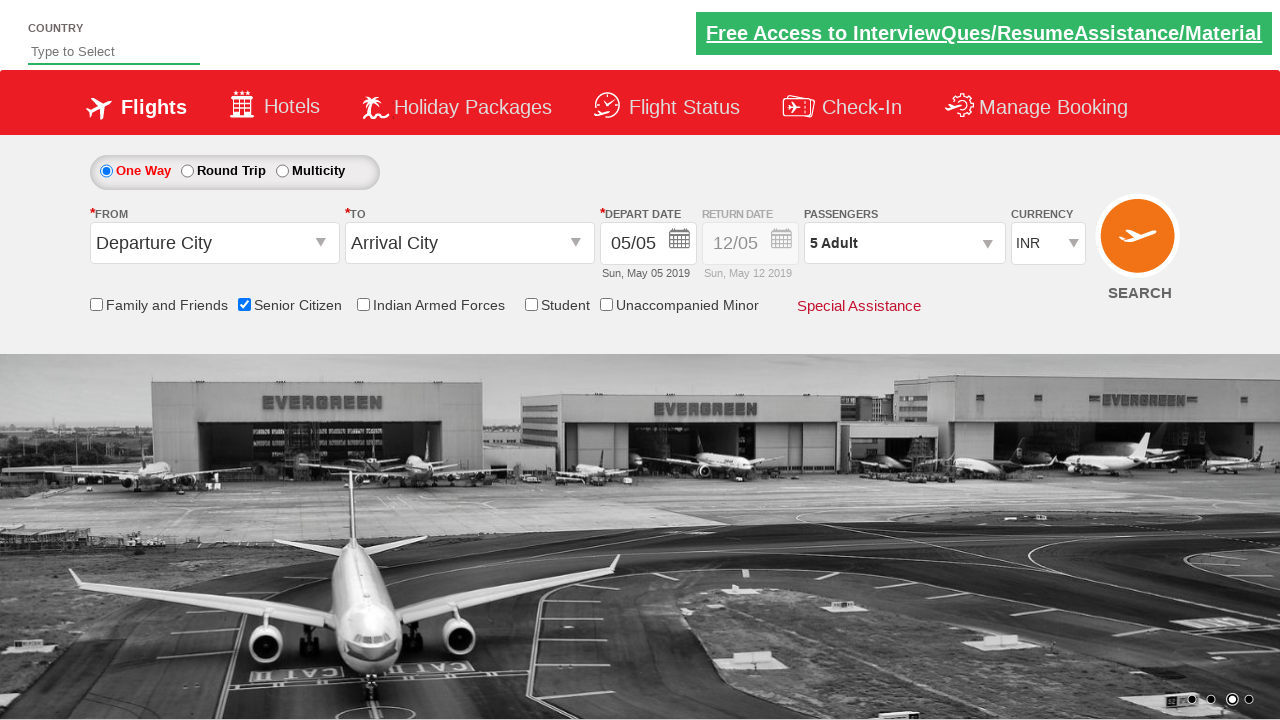